Tests simple alert functionality by clicking a button that triggers an alert and accepting it

Starting URL: https://omayo.blogspot.com/

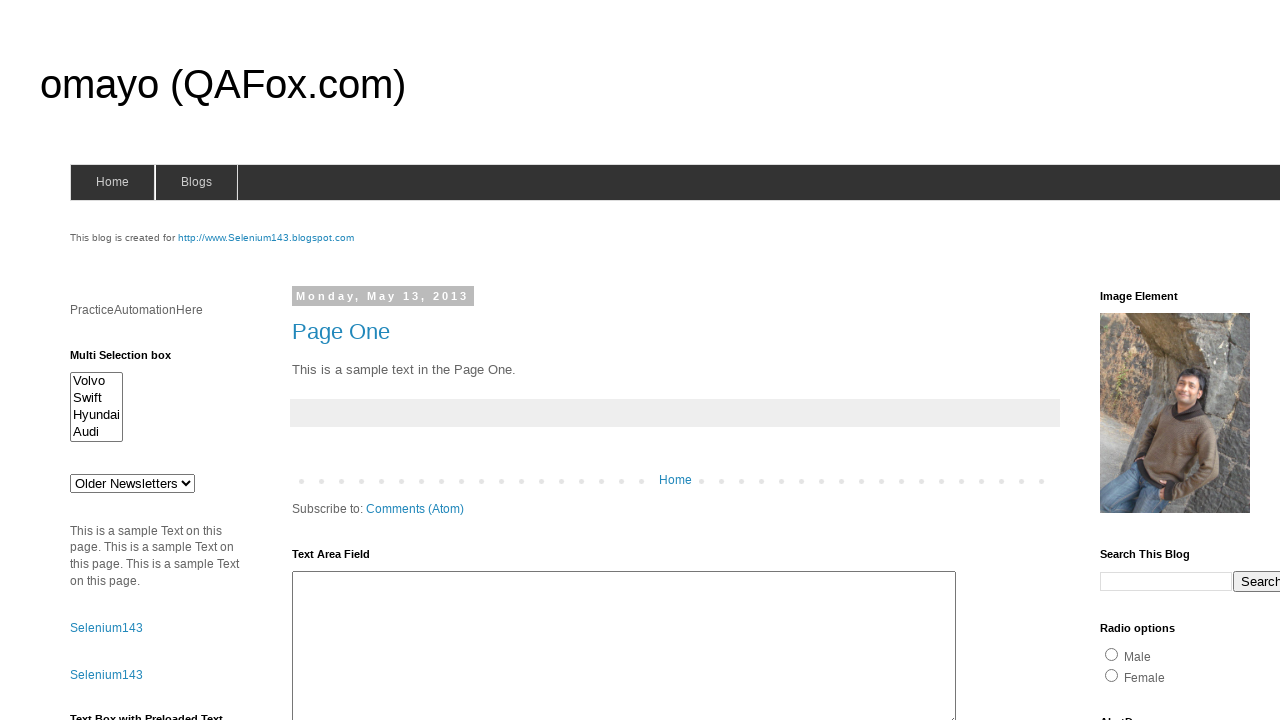

Clicked button to trigger simple alert at (1154, 361) on input#alert1
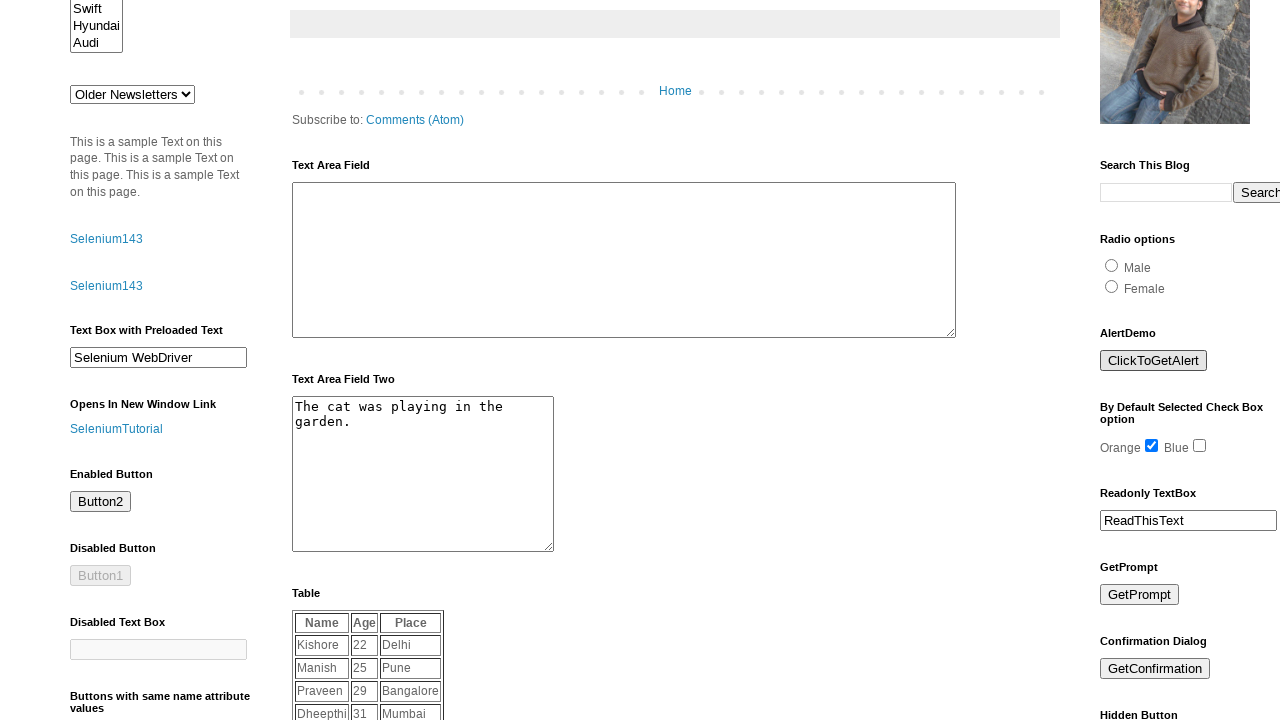

Set up dialog handler to accept alert
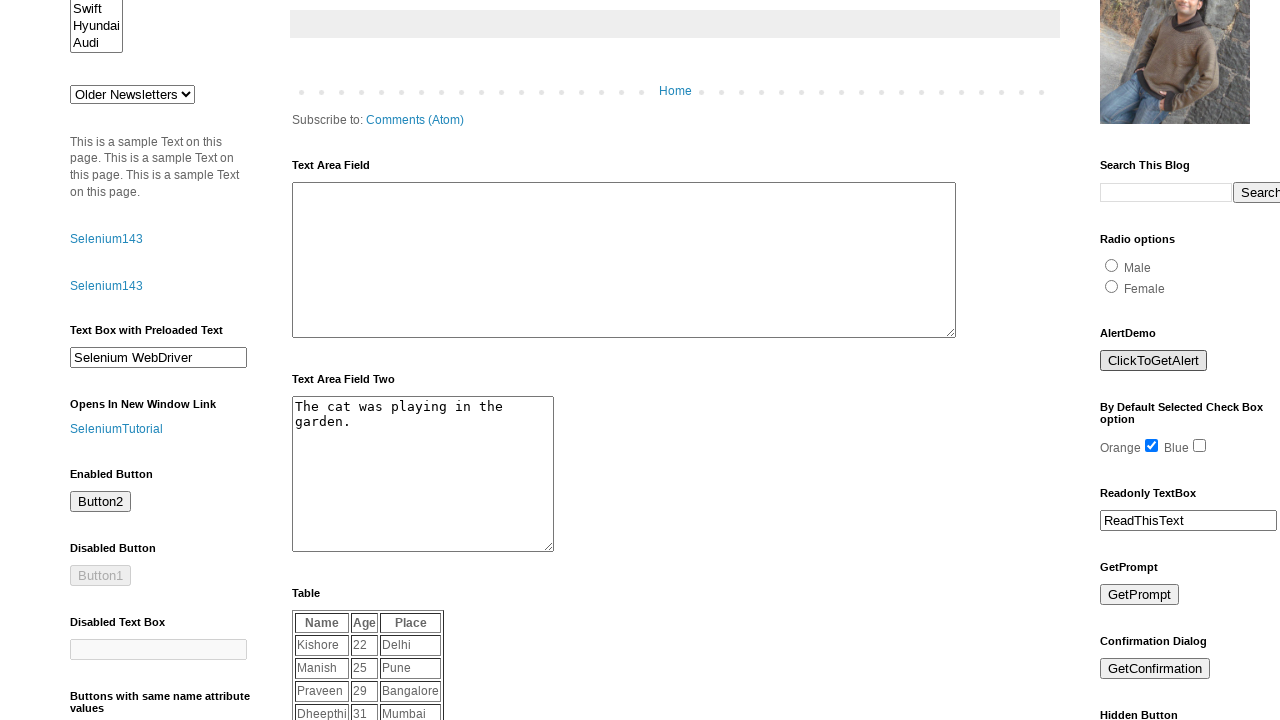

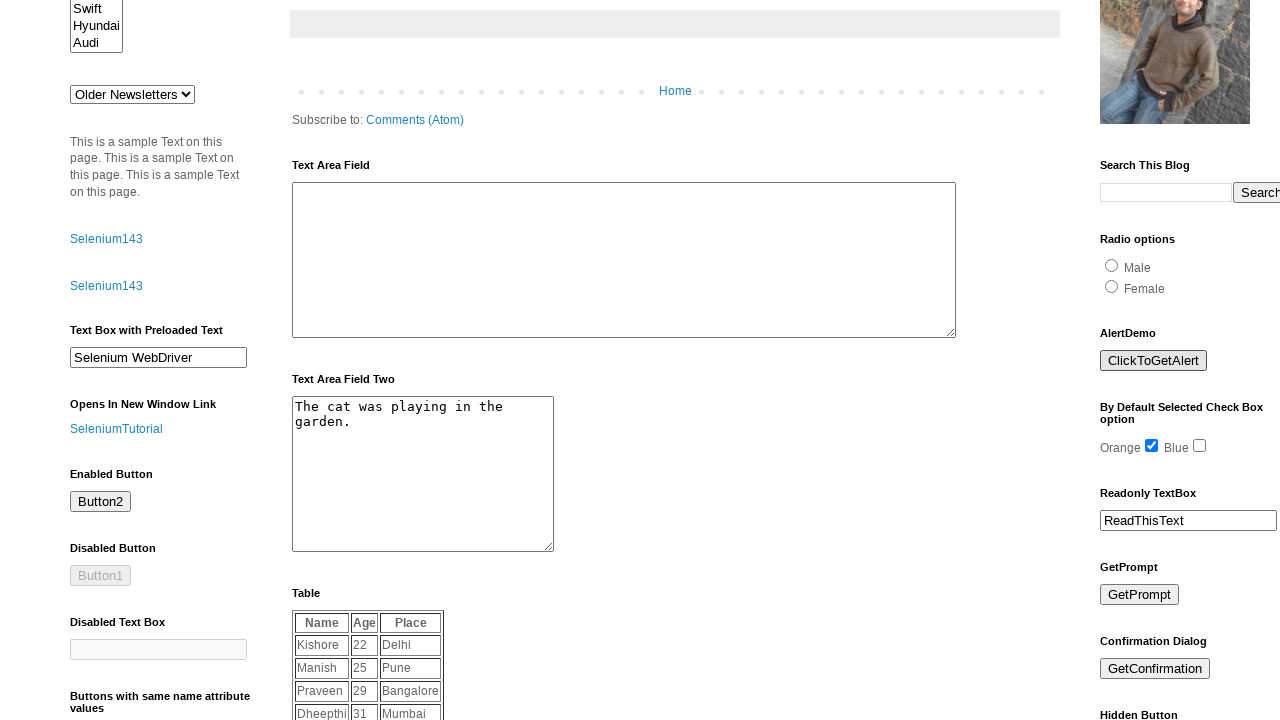